Tests that entered text is trimmed when editing a todo item

Starting URL: https://demo.playwright.dev/todomvc

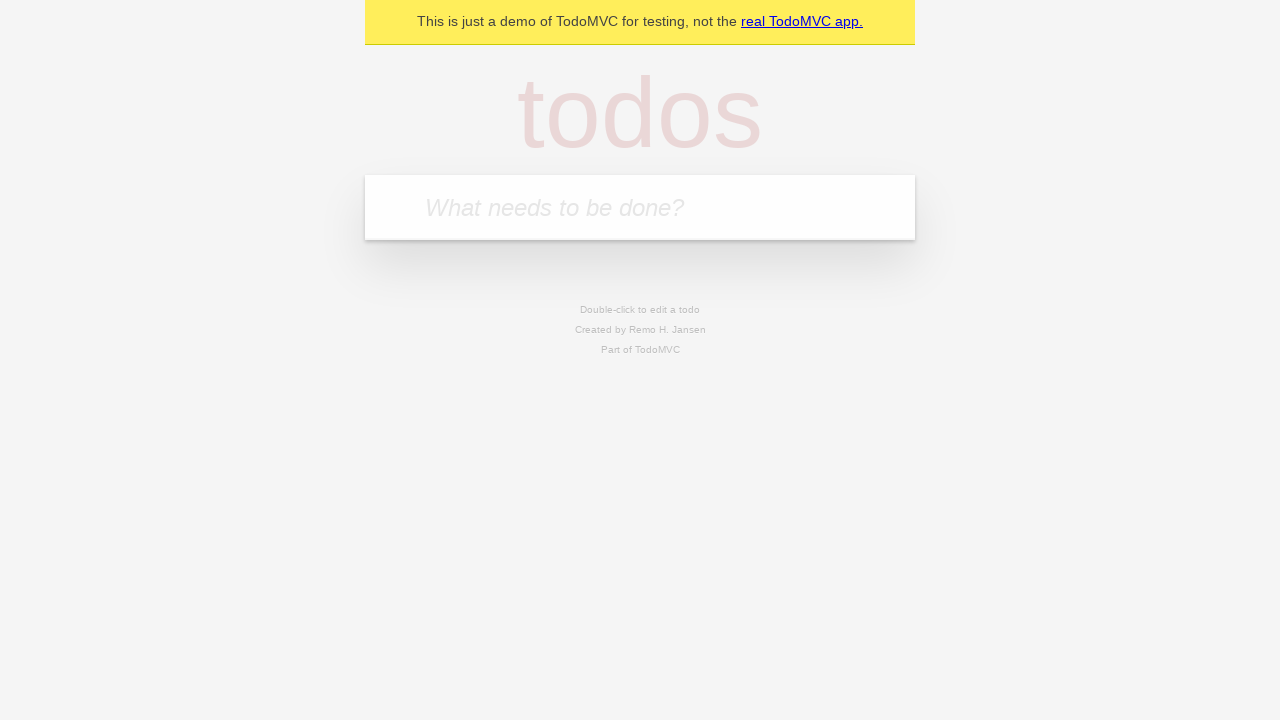

Located the 'What needs to be done?' input field
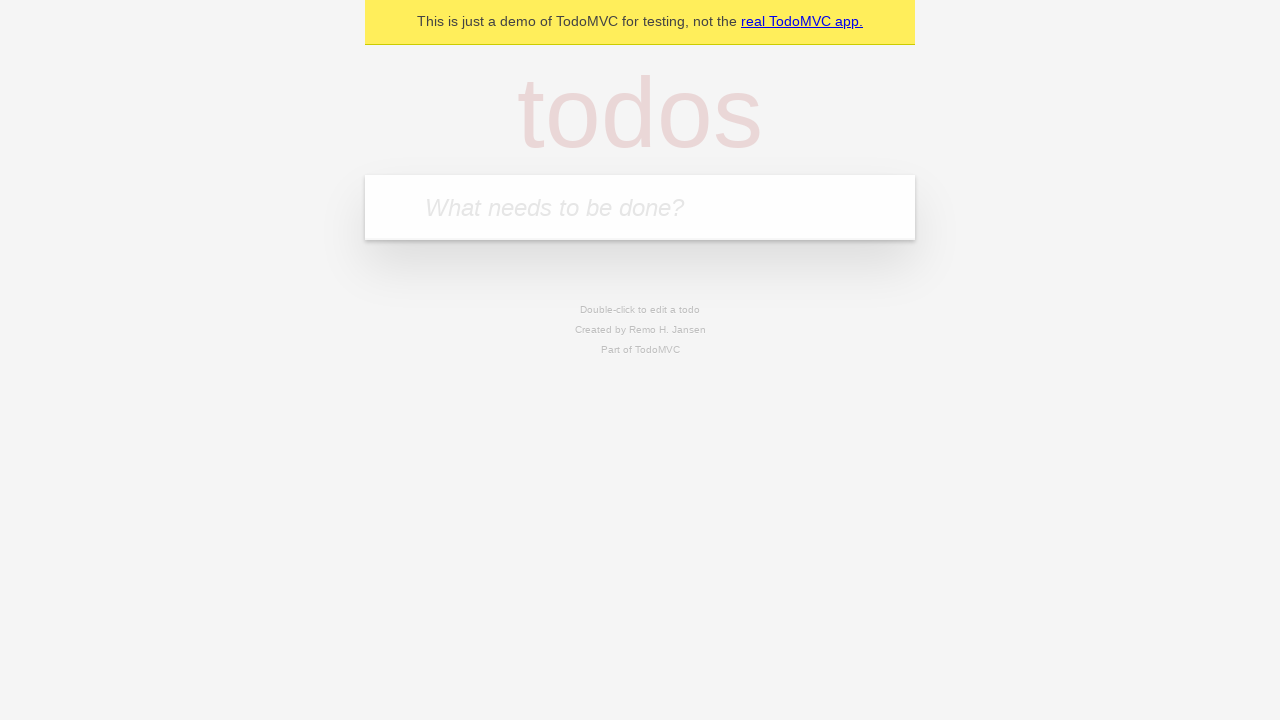

Filled first todo: 'buy some cheese' on internal:attr=[placeholder="What needs to be done?"i]
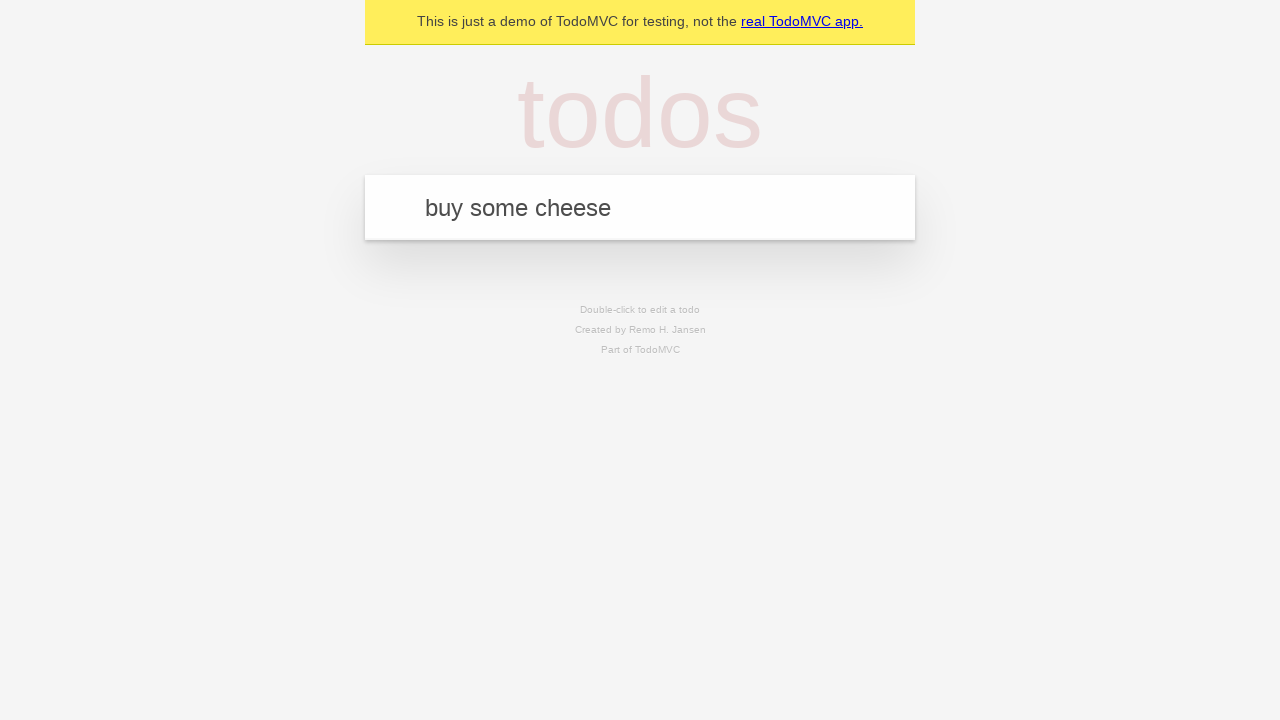

Pressed Enter to add first todo on internal:attr=[placeholder="What needs to be done?"i]
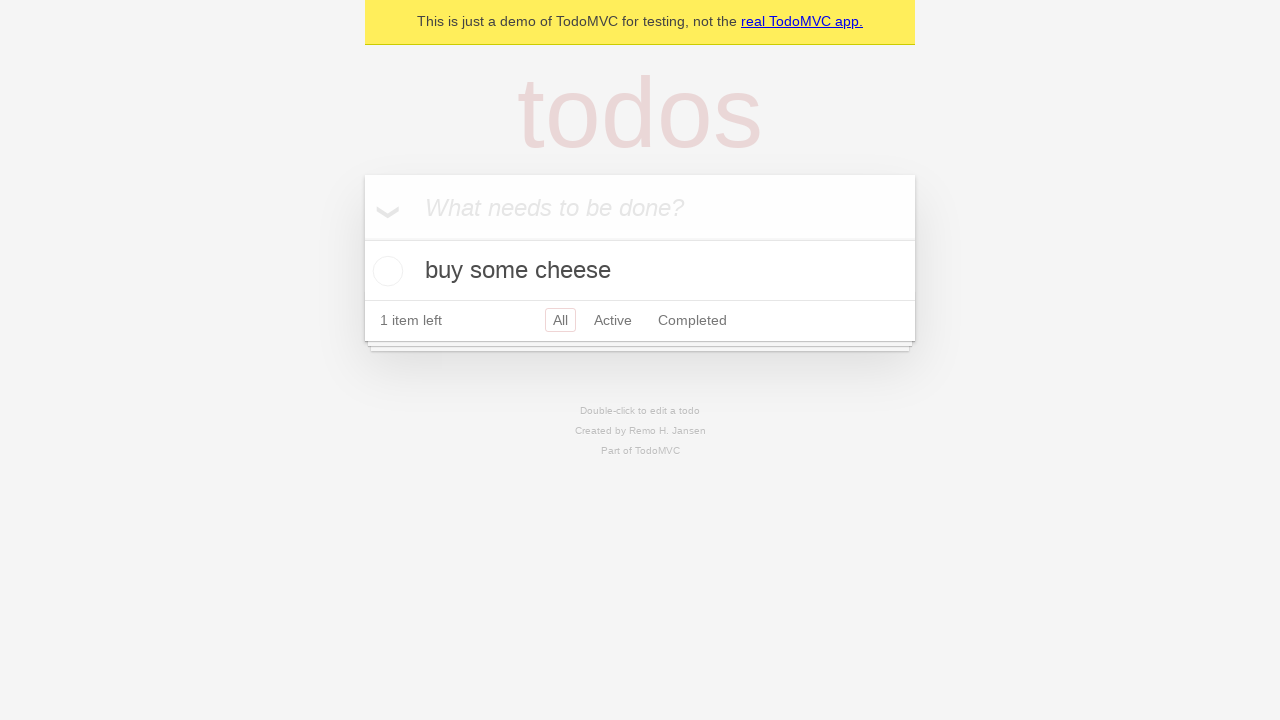

Filled second todo: 'feed the cat' on internal:attr=[placeholder="What needs to be done?"i]
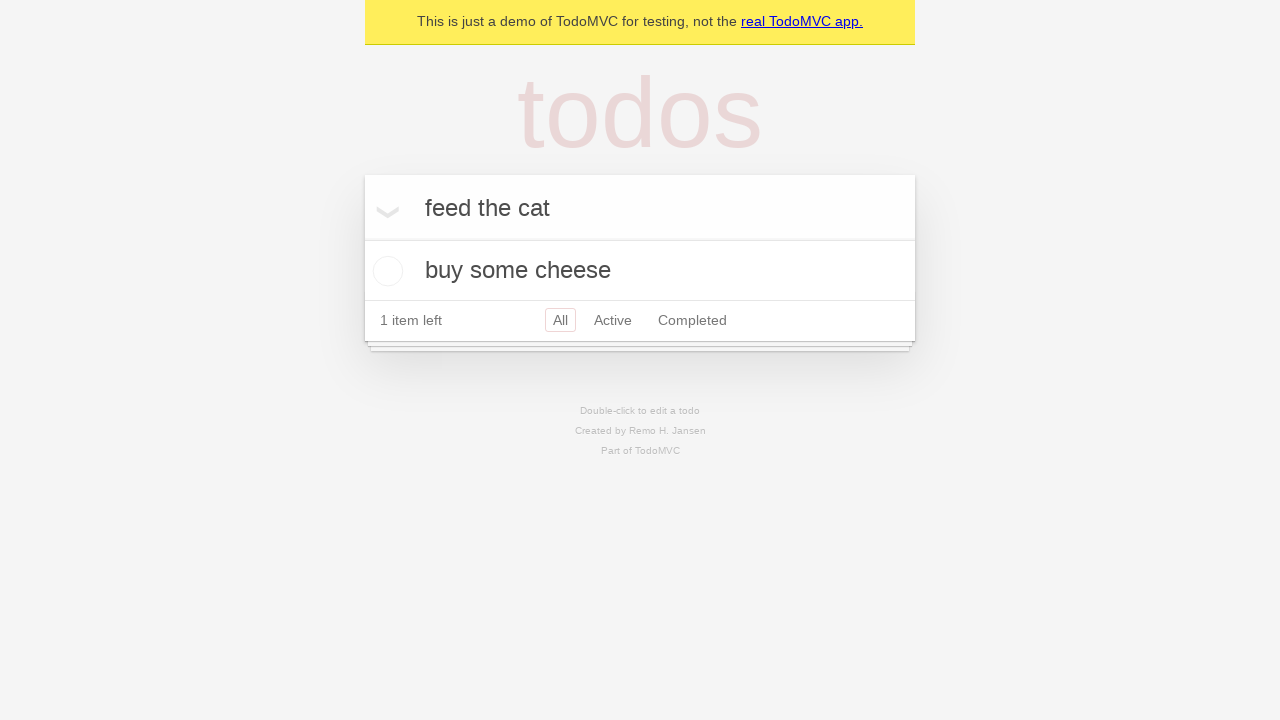

Pressed Enter to add second todo on internal:attr=[placeholder="What needs to be done?"i]
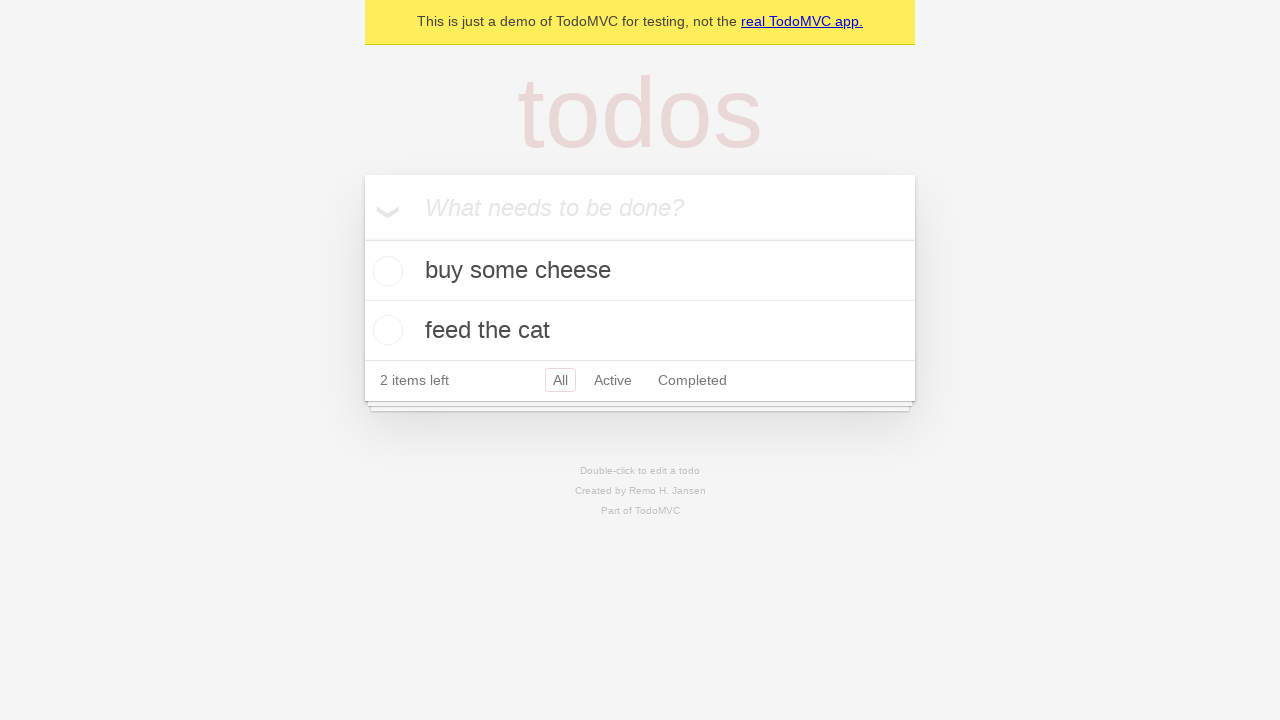

Filled third todo: 'book a doctors appointment' on internal:attr=[placeholder="What needs to be done?"i]
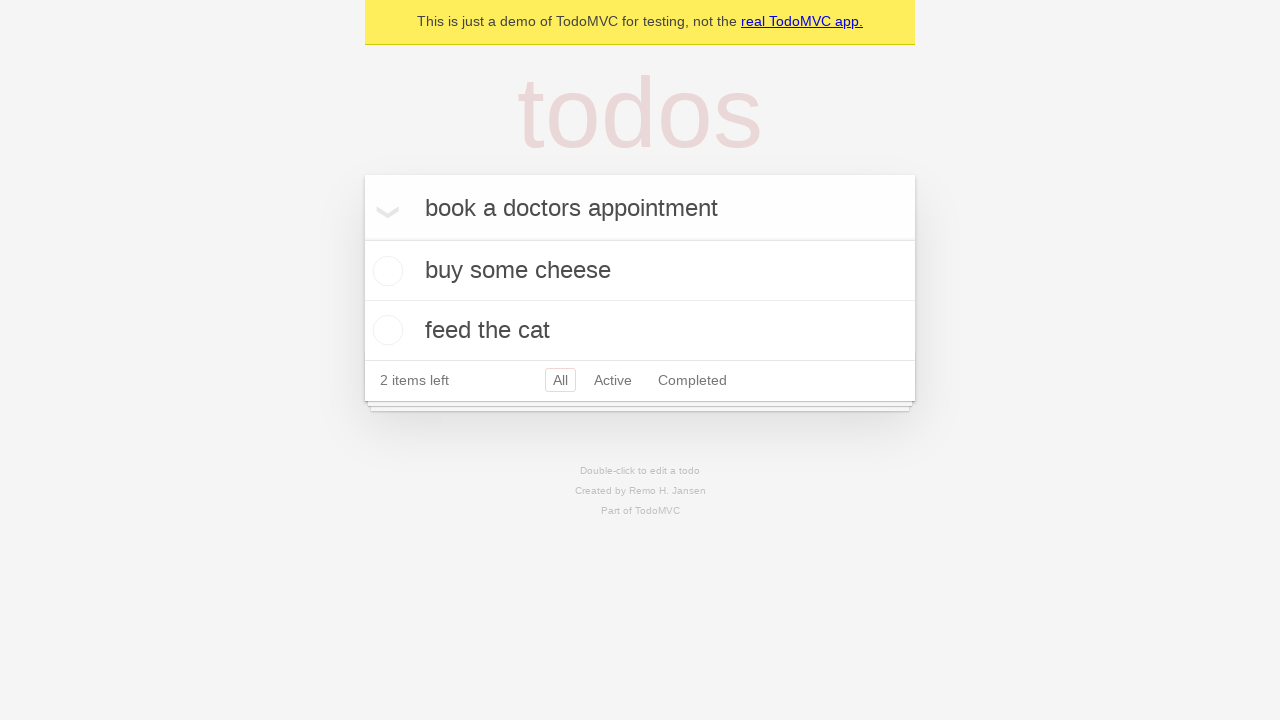

Pressed Enter to add third todo on internal:attr=[placeholder="What needs to be done?"i]
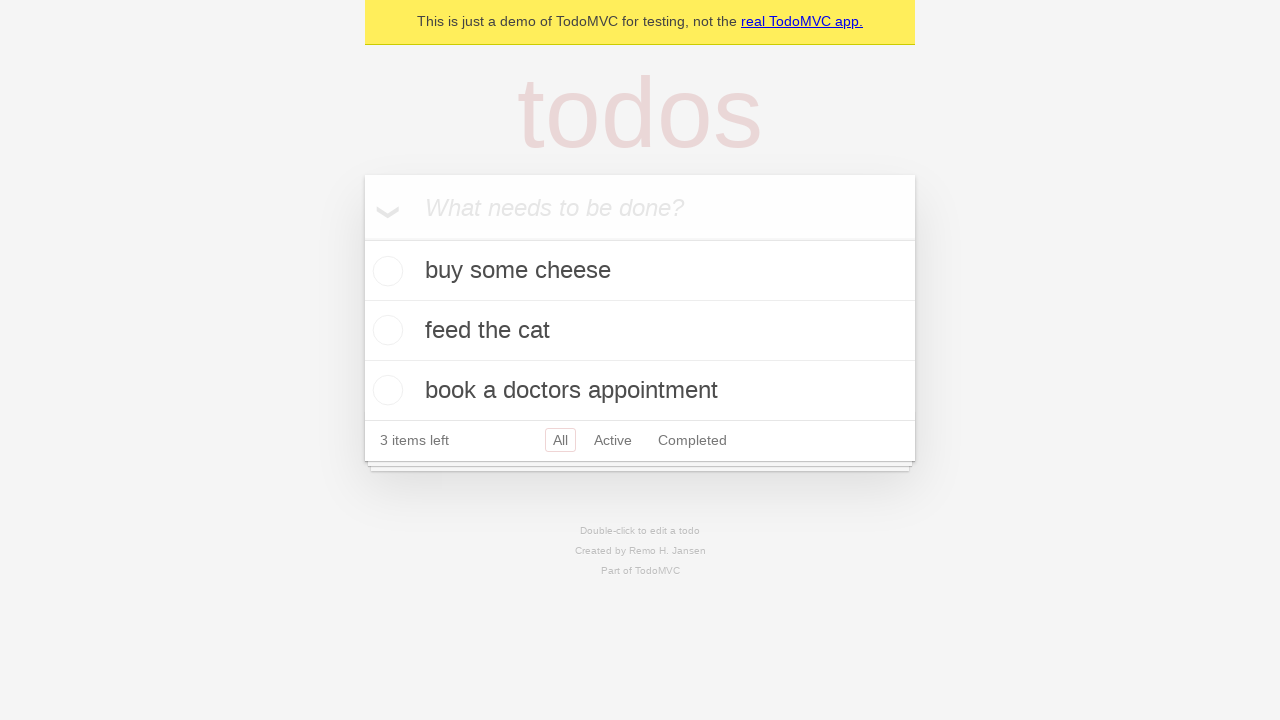

Waited for all three todo items to be displayed
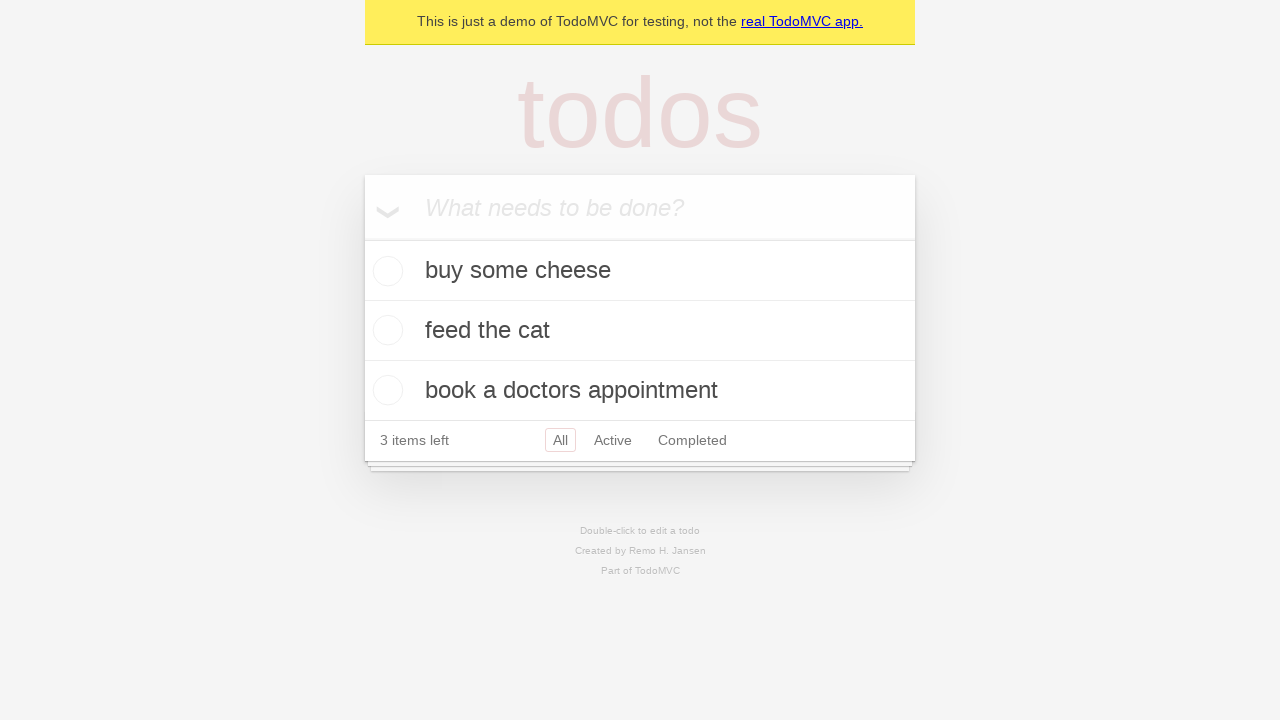

Located all todo items
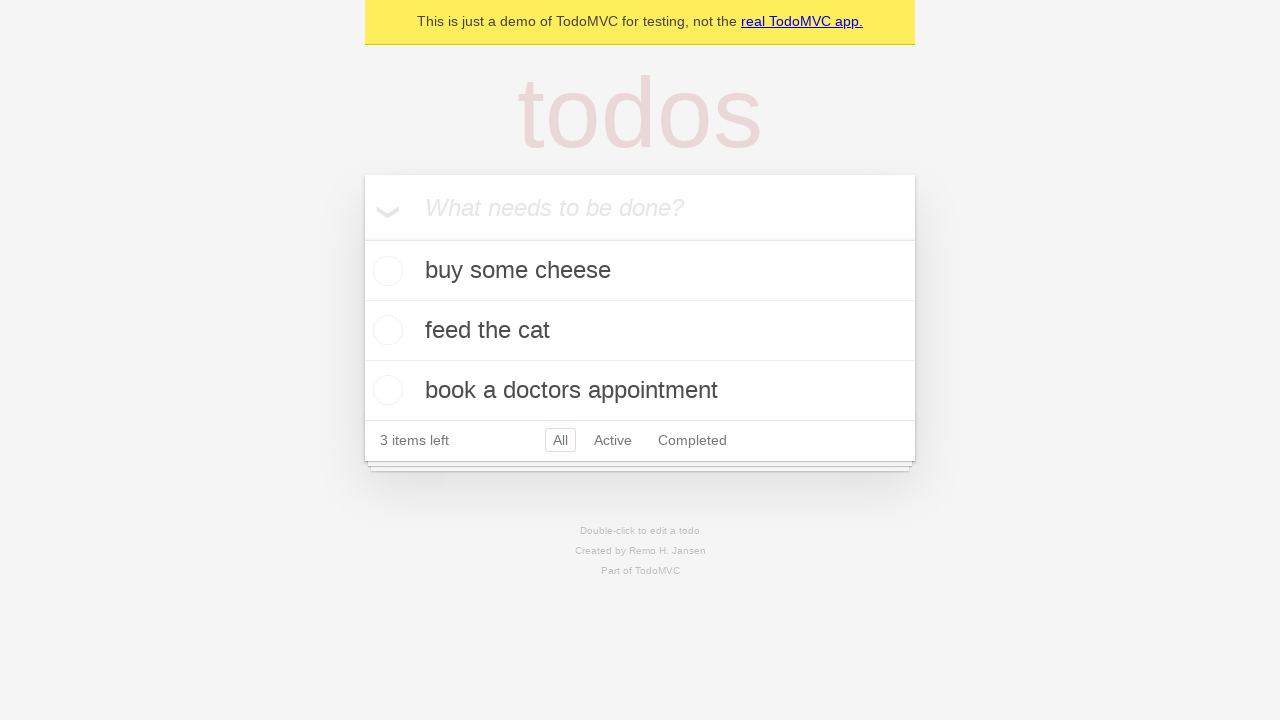

Double-clicked second todo item to enter edit mode at (640, 331) on internal:testid=[data-testid="todo-item"s] >> nth=1
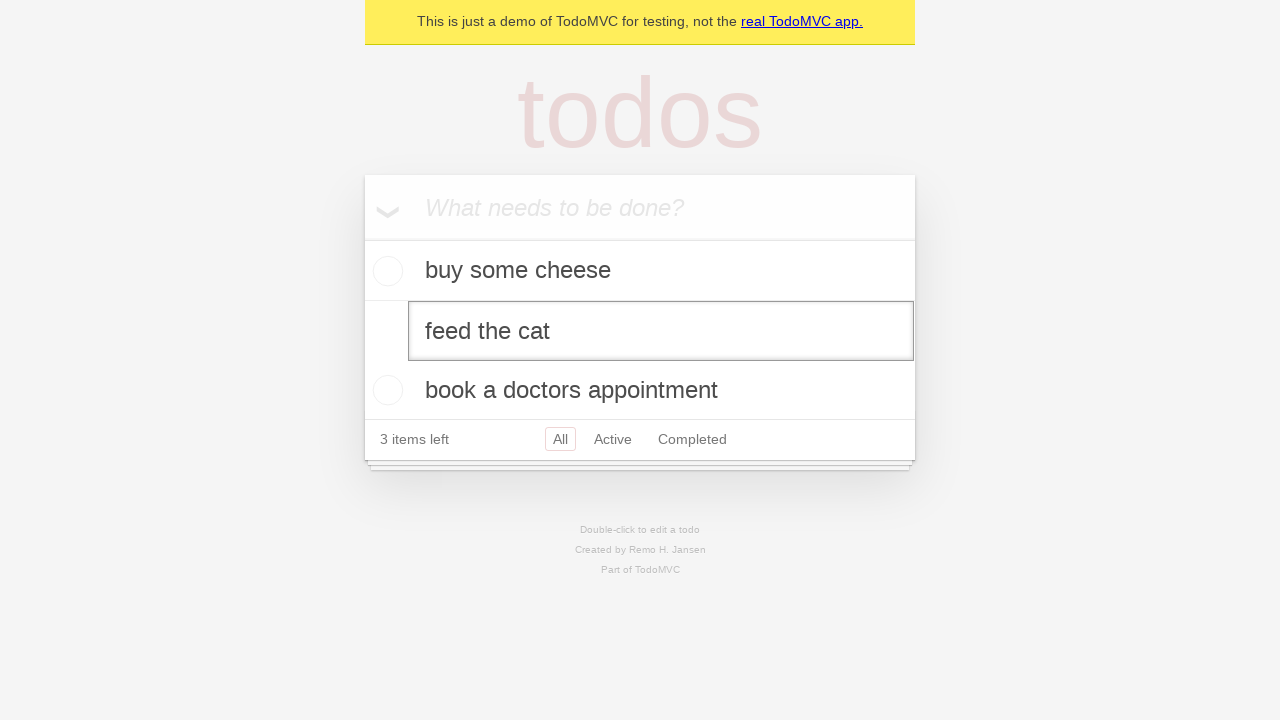

Filled edit field with whitespace-padded text: '    buy some sausages    ' on internal:testid=[data-testid="todo-item"s] >> nth=1 >> internal:role=textbox[nam
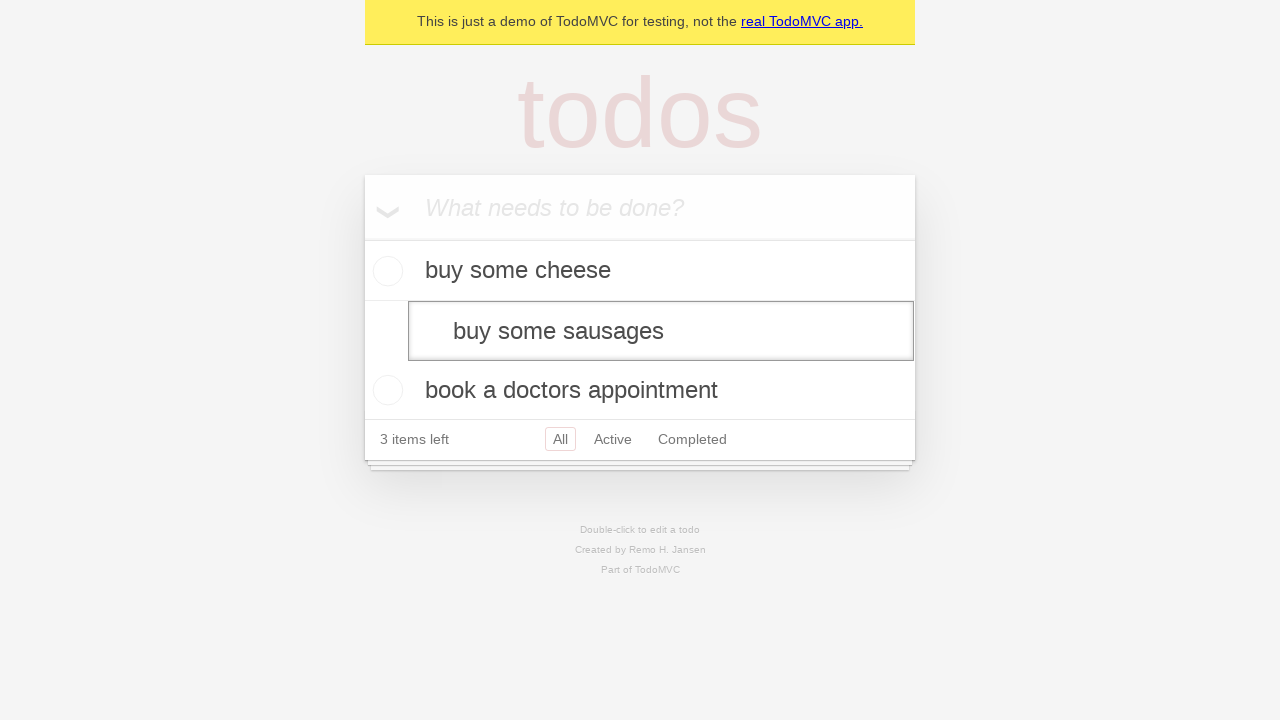

Pressed Enter to confirm edit and verify text trimming on internal:testid=[data-testid="todo-item"s] >> nth=1 >> internal:role=textbox[nam
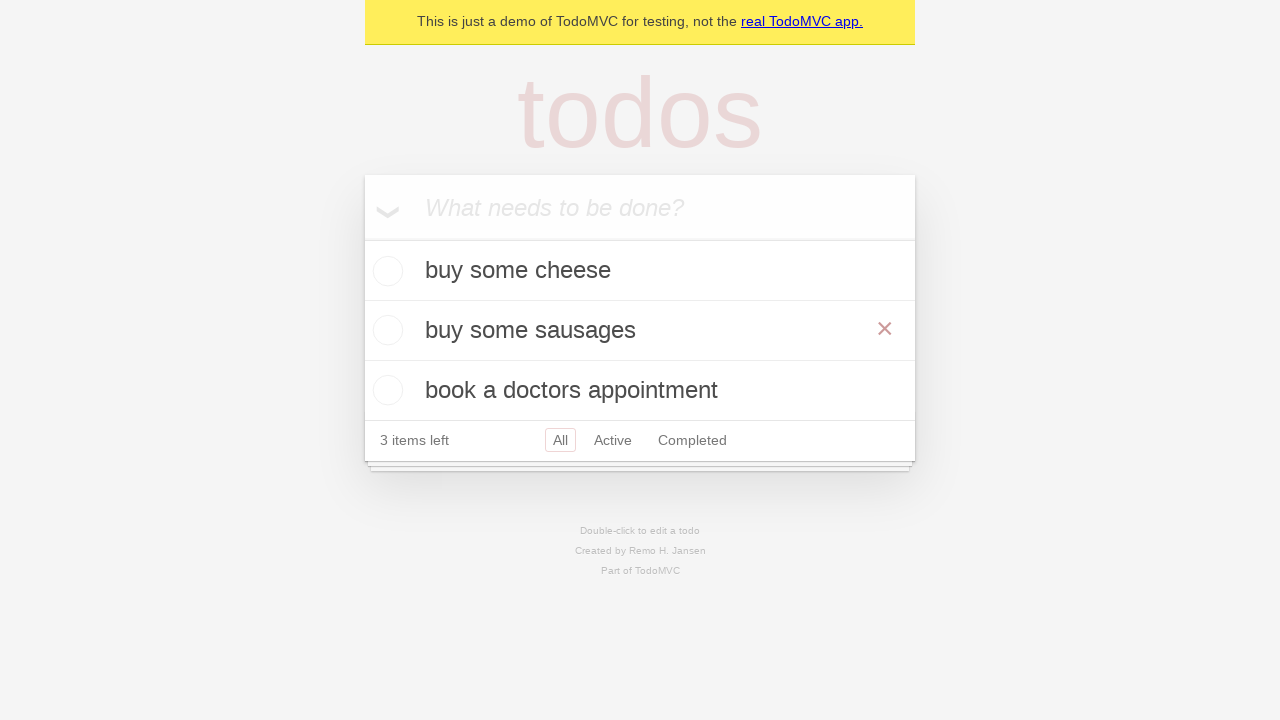

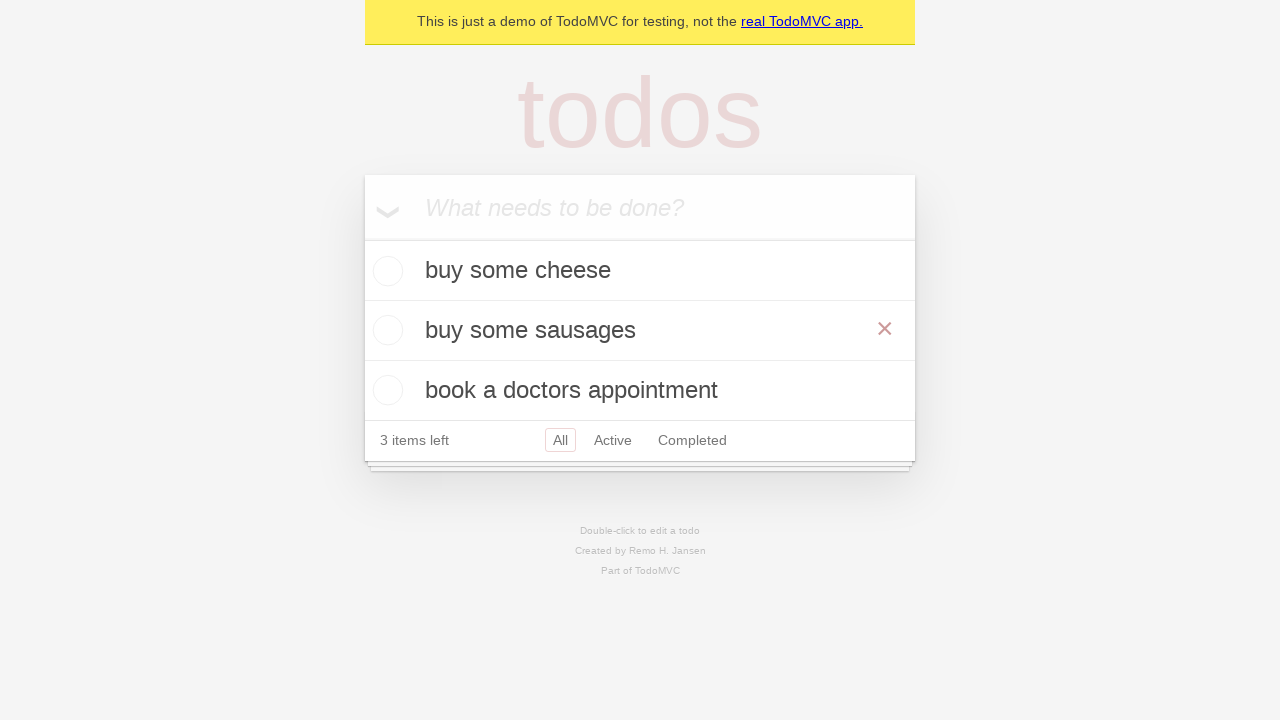